Tests form input functionality by locating textbox elements on a practice page and filling the last textbox with sample text

Starting URL: https://www.leafground.com/input.xhtml

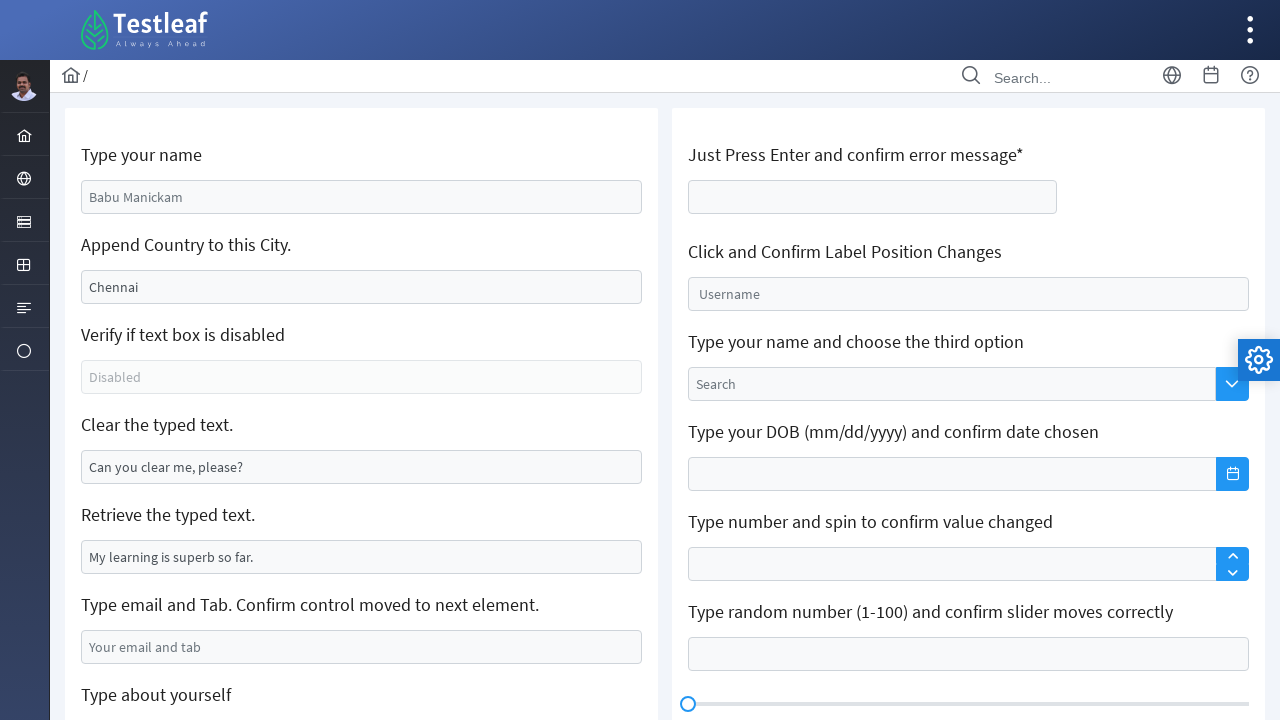

Waited for textbox elements to be available on the page
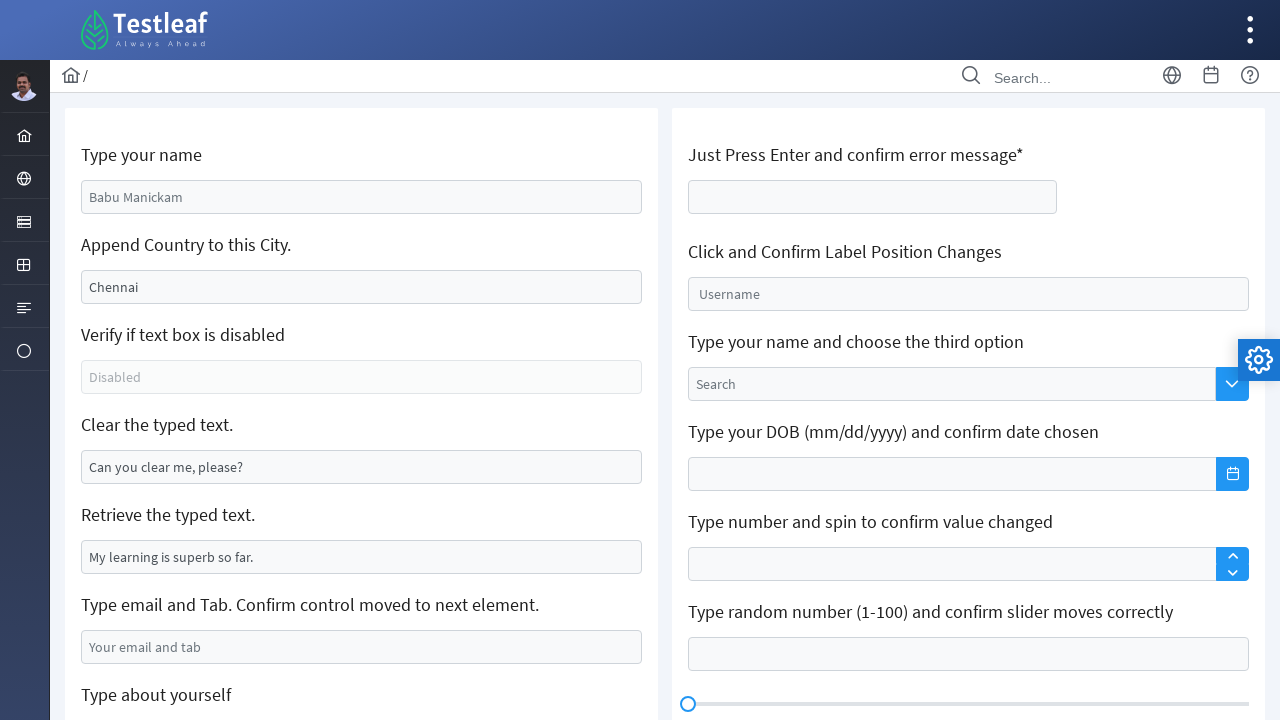

Filled the last textbox with 'Learning Playwright Locators' on internal:role=textbox >> nth=-1
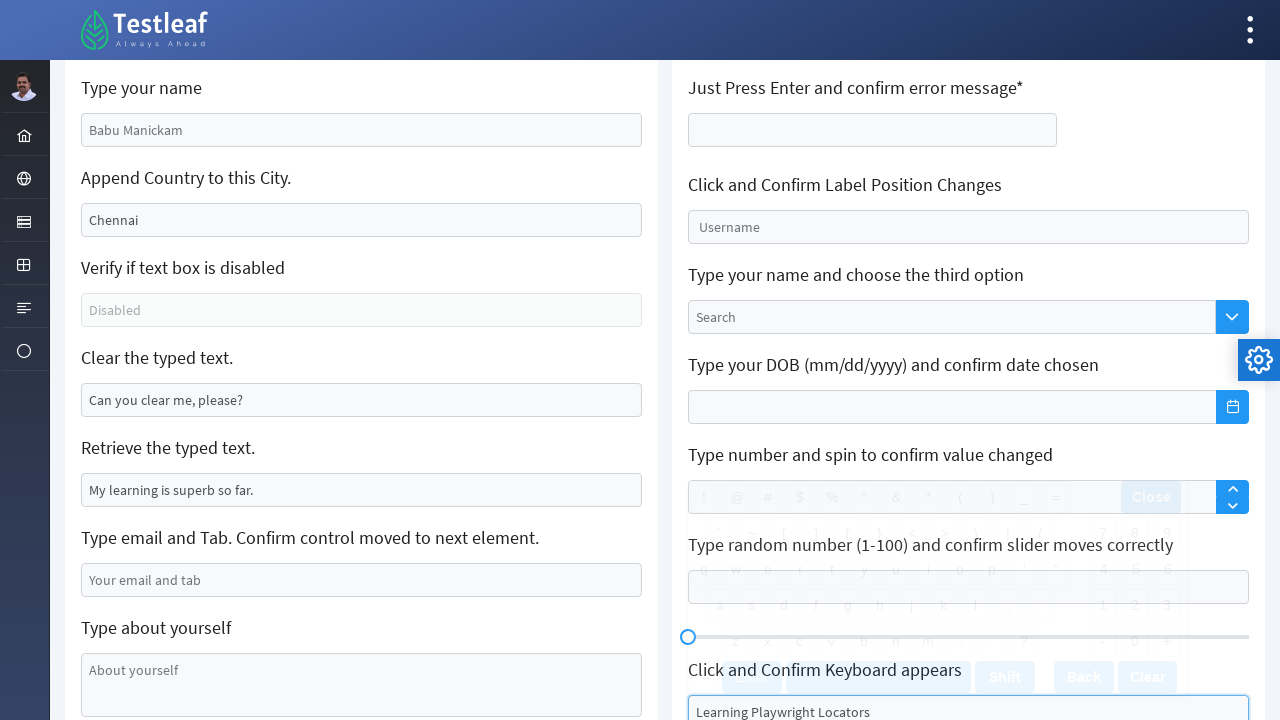

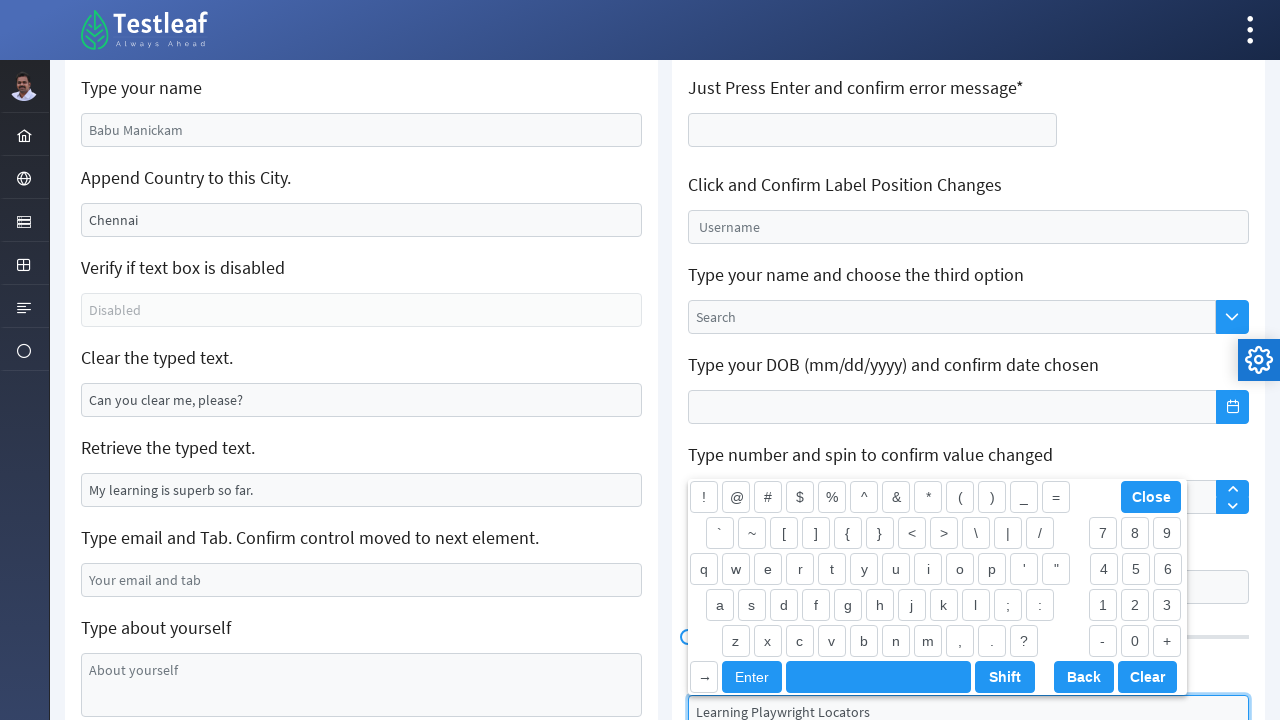